Tests horizontal scrolling functionality on a dashboard page by scrolling left and then right

Starting URL: https://dashboards.handmadeinteractive.com/jasonlove/

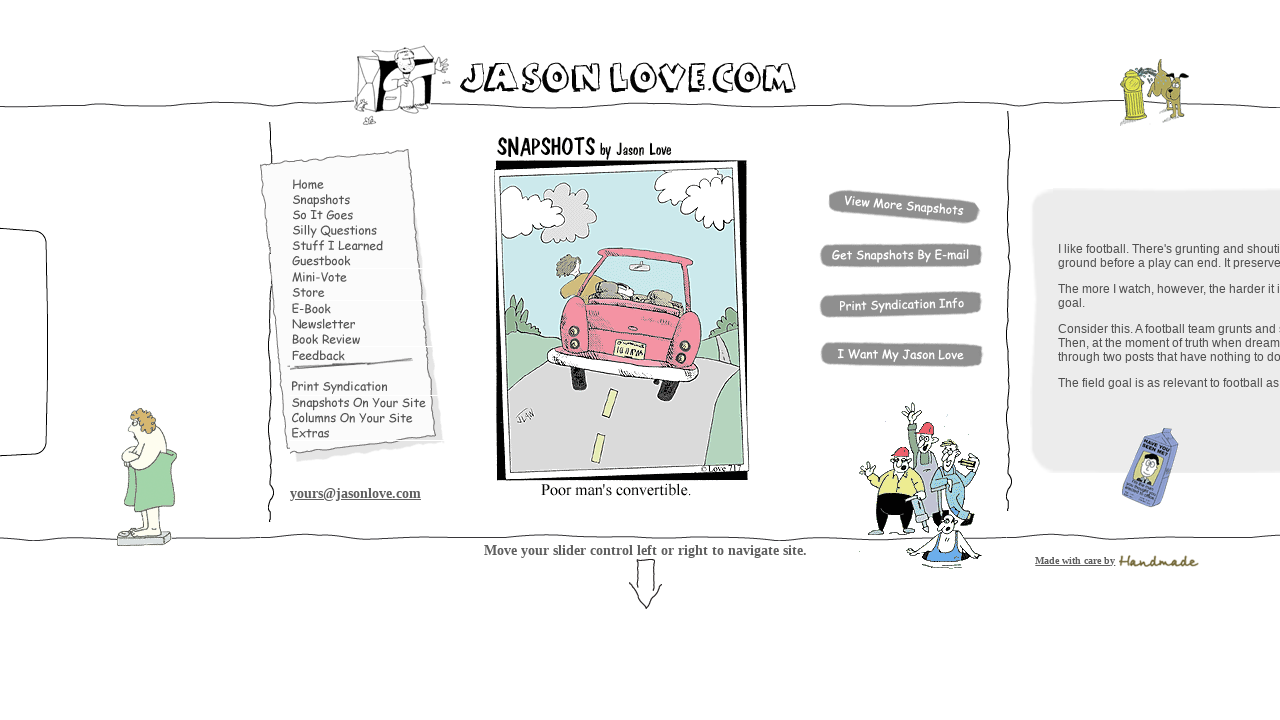

Scrolled left by 1000 pixels on dashboard
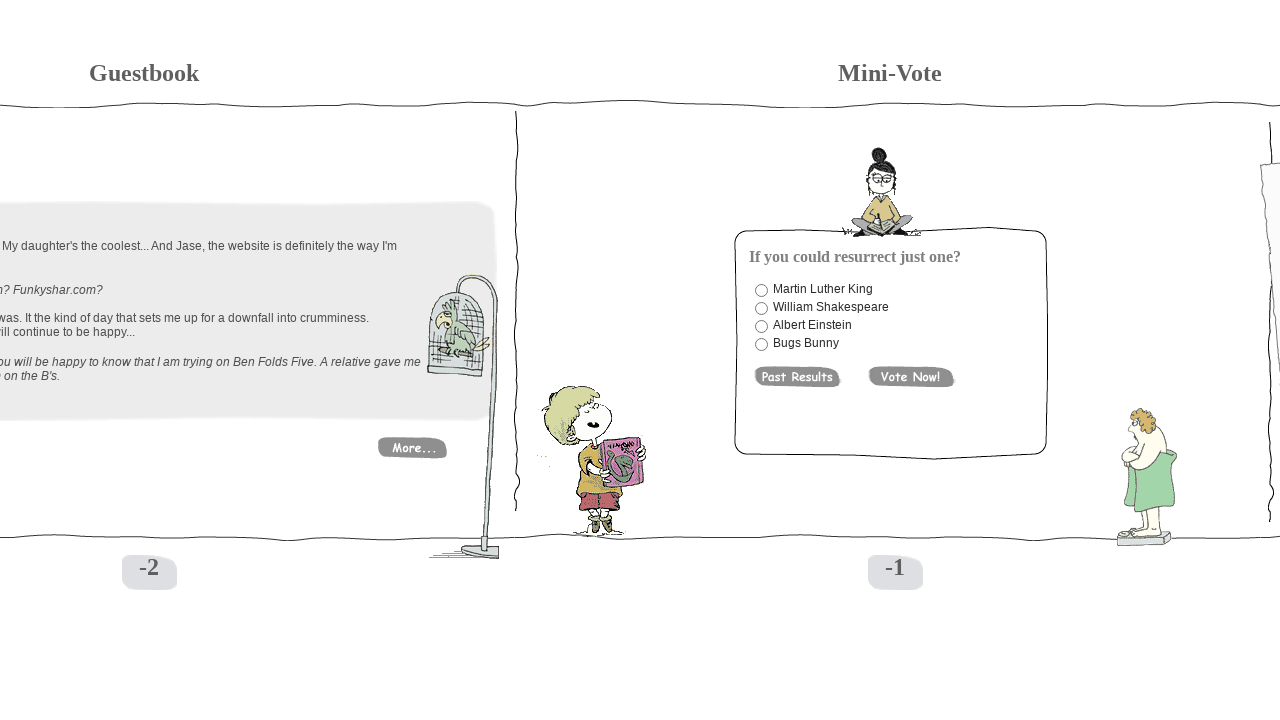

Waited 2 seconds for left scroll to complete
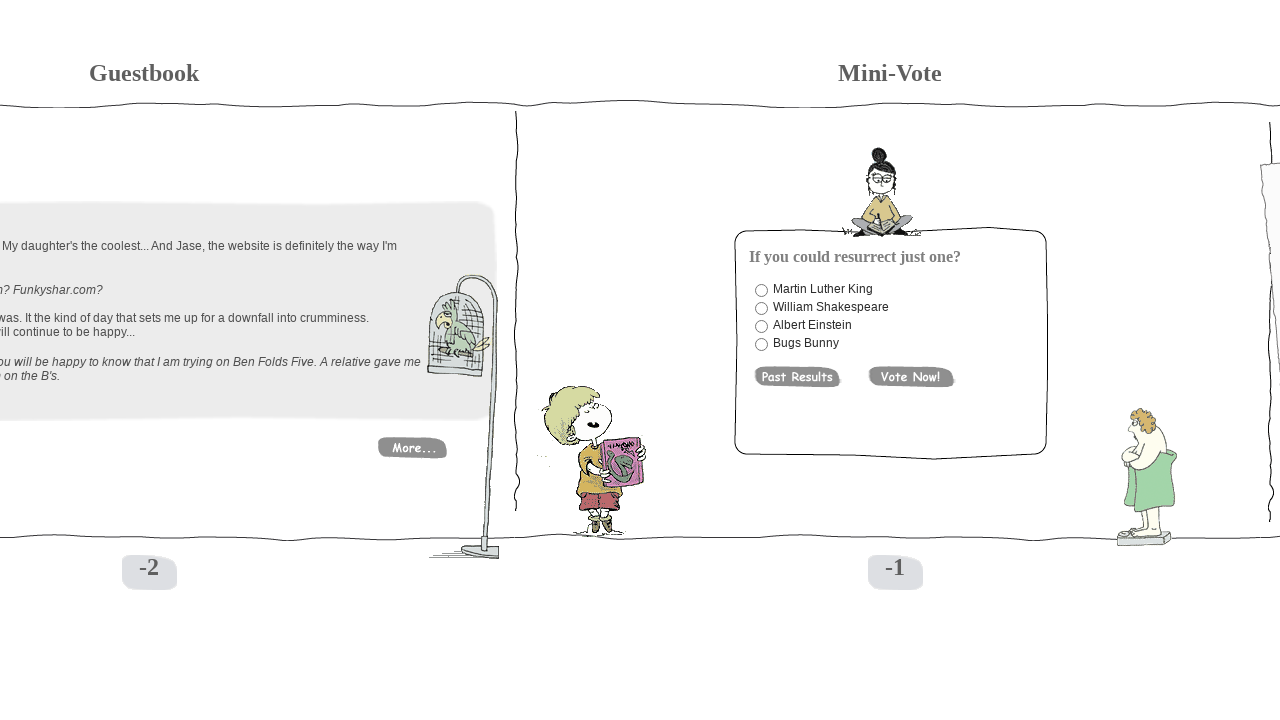

Scrolled right by 1000 pixels on dashboard
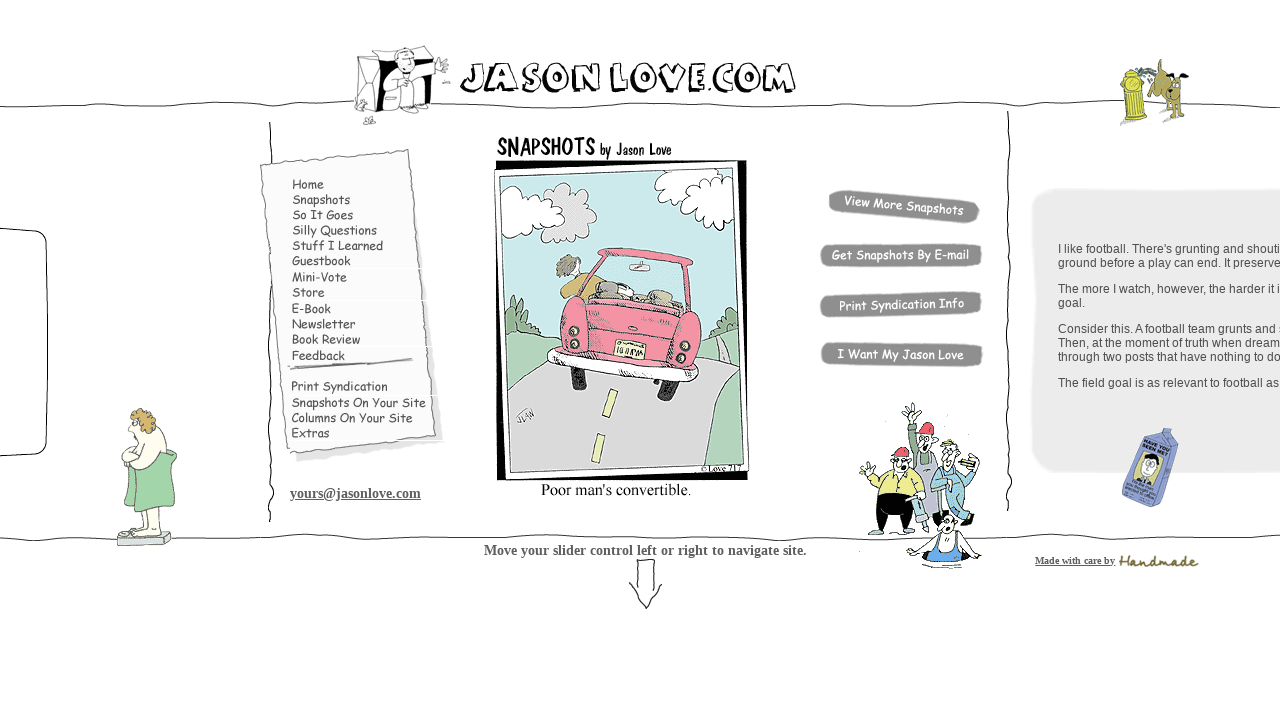

Waited 2 seconds for right scroll to complete
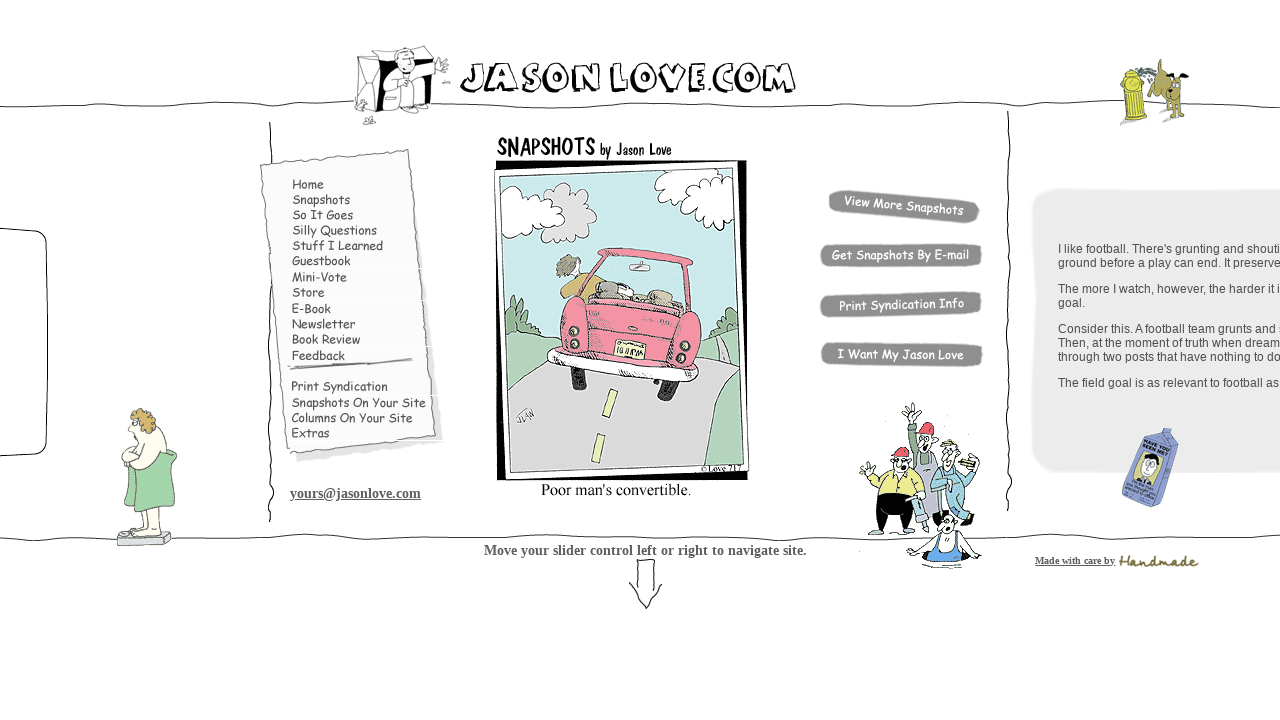

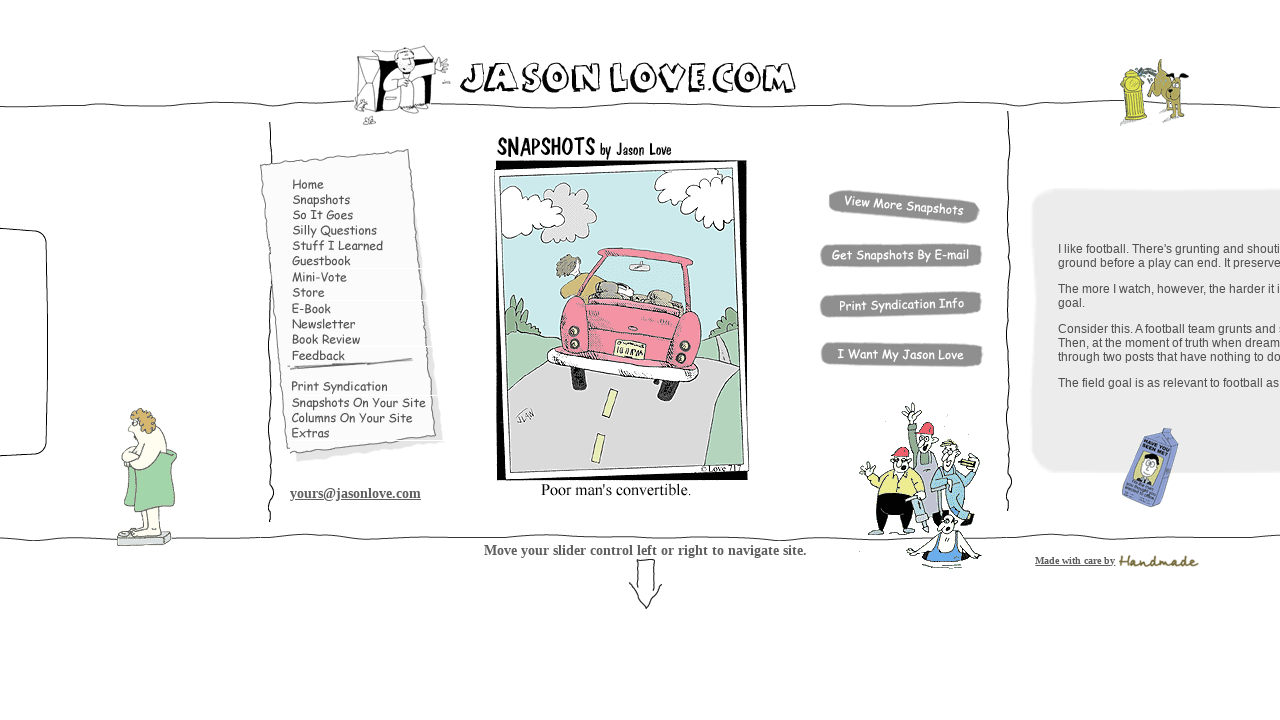